Tests validating course prices in a web table by extracting price values

Starting URL: https://rahulshettyacademy.com/AutomationPractice/

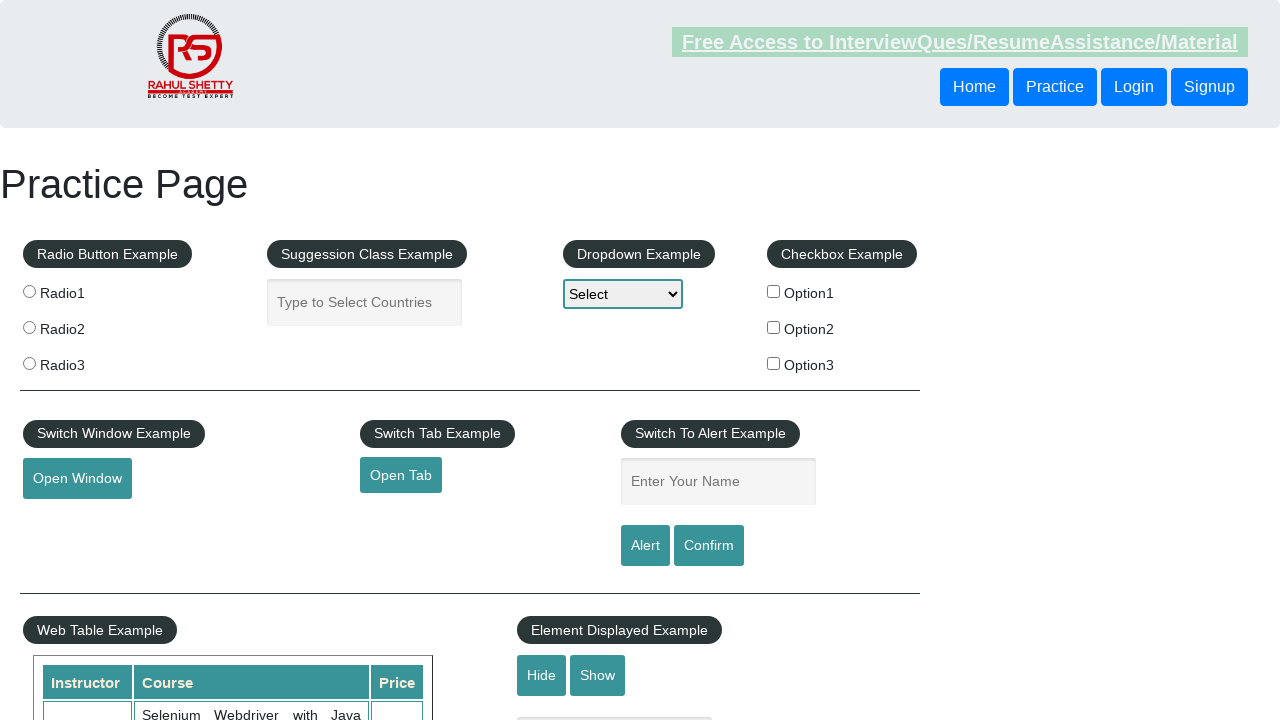

Waited for course price table to load
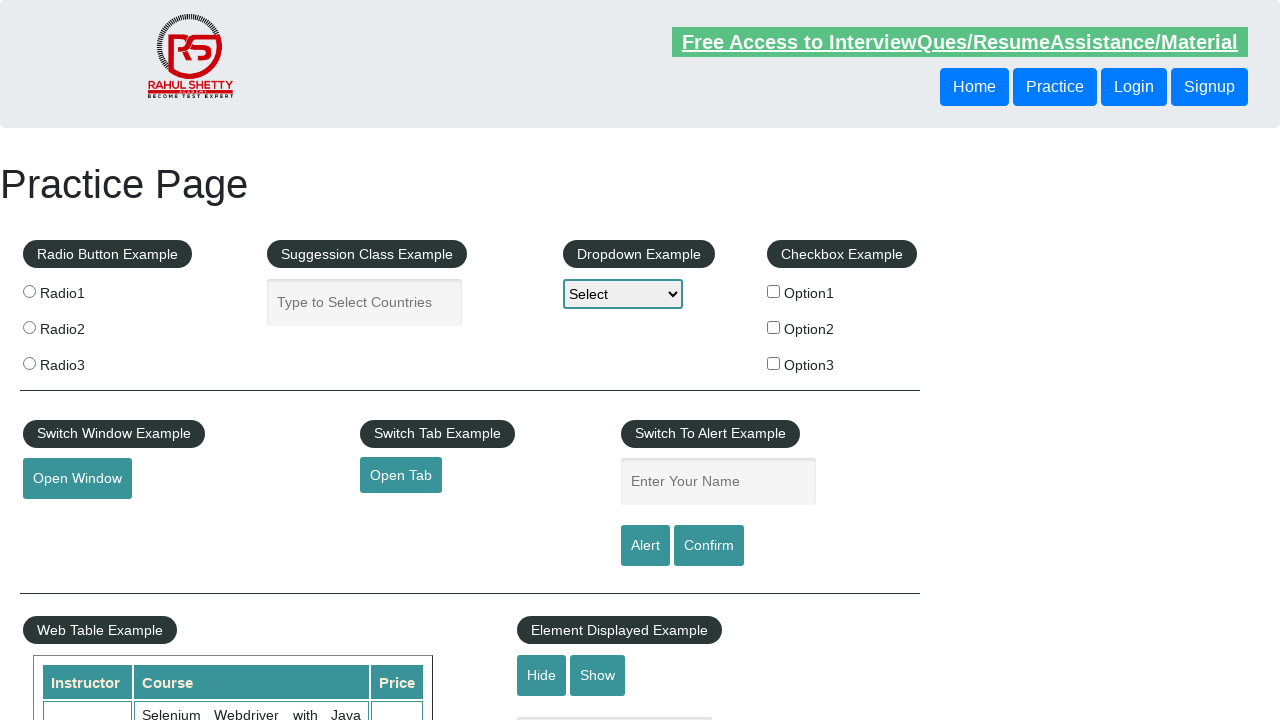

Extracted all course price values from table column 3
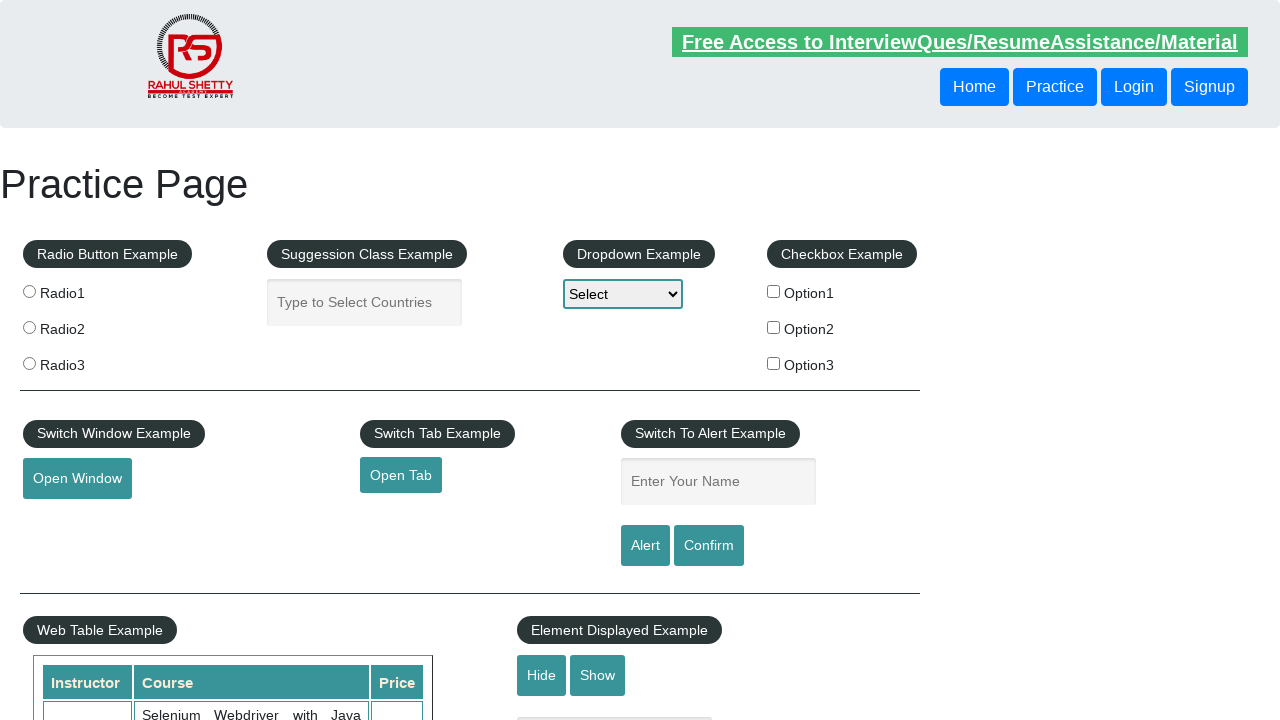

Validated that 10 course prices were found in table
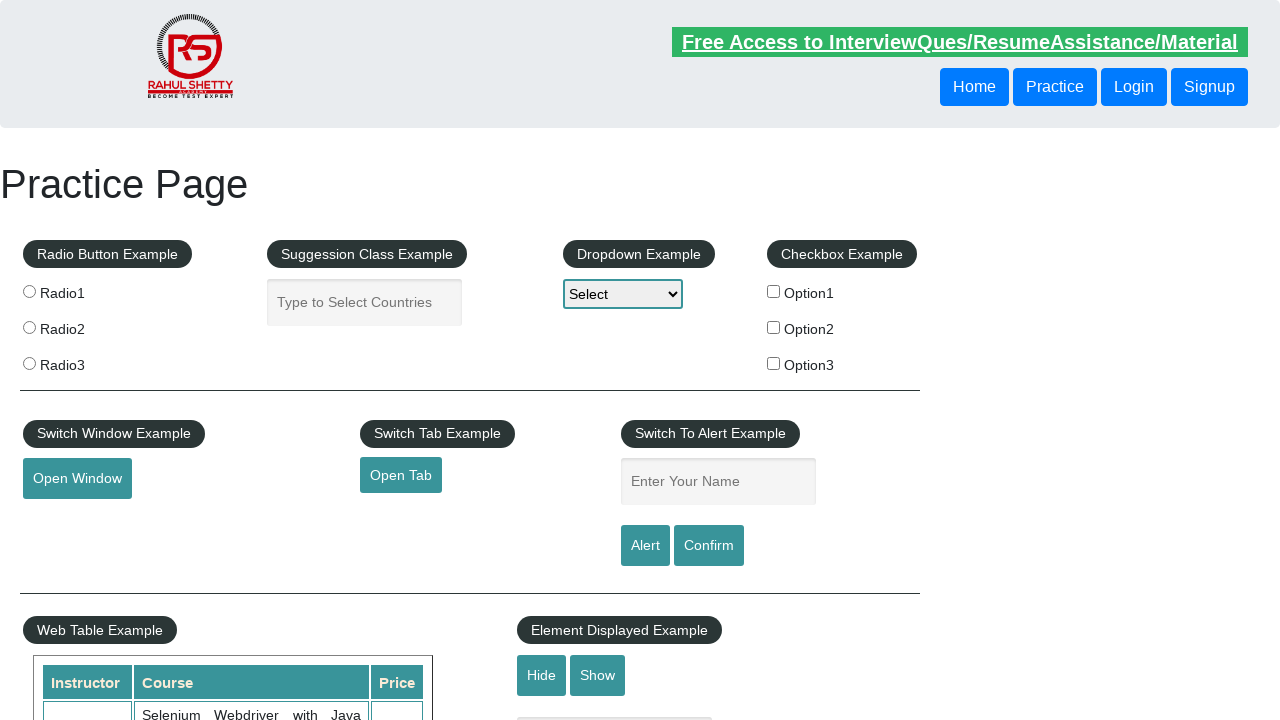

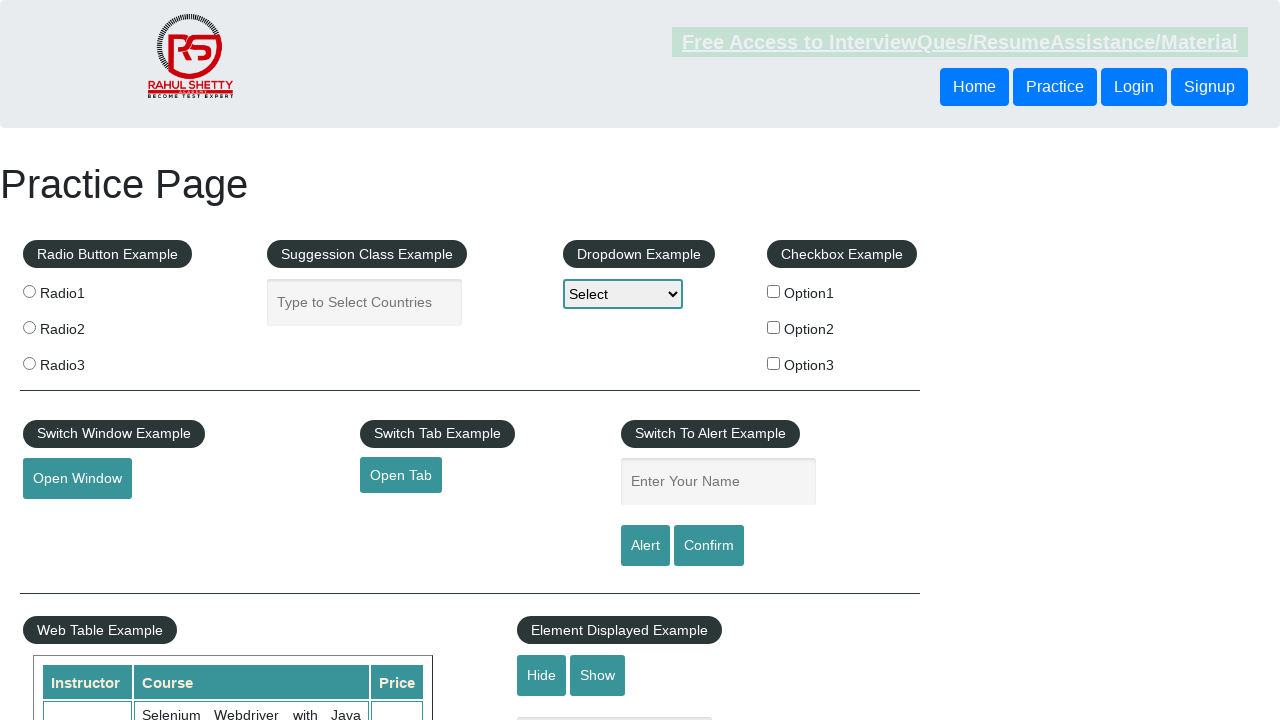